Navigates to the Playwright documentation site, clicks the "Get started" link, and verifies the Installation heading is visible

Starting URL: https://playwright.dev/

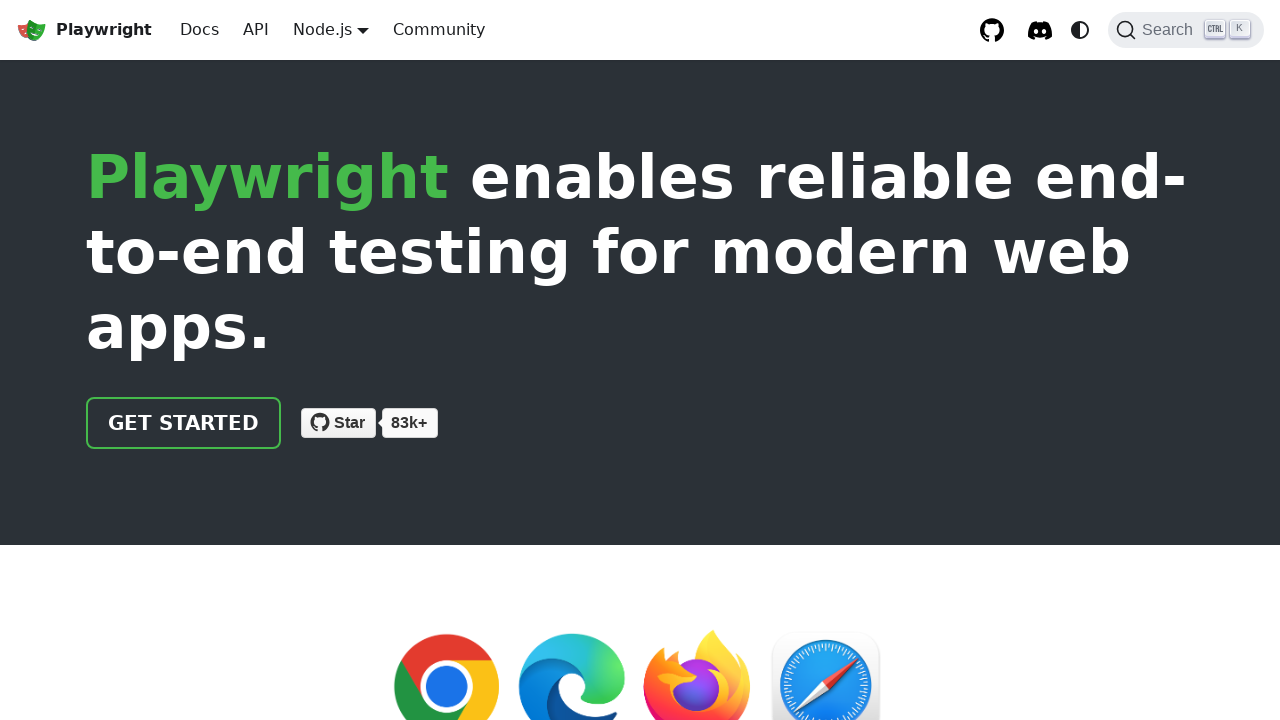

Navigated to https://playwright.dev/
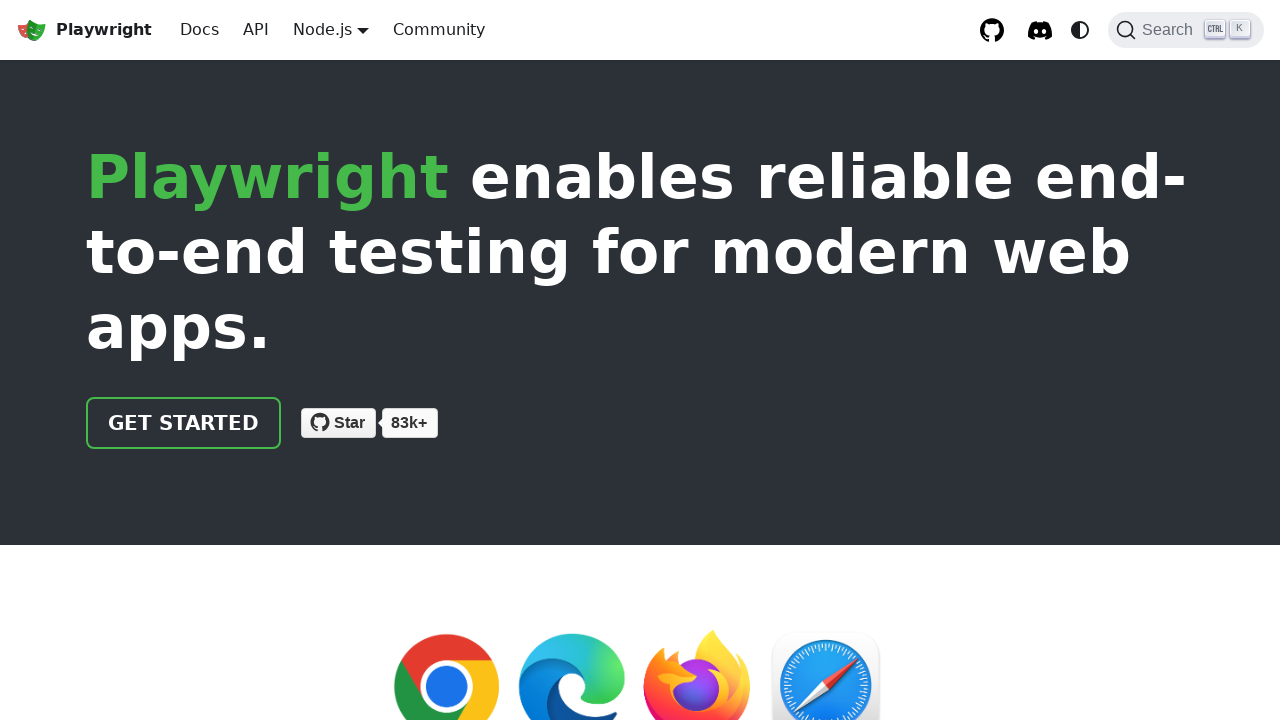

Clicked the 'Get started' link at (184, 423) on internal:role=link[name="Get started"i]
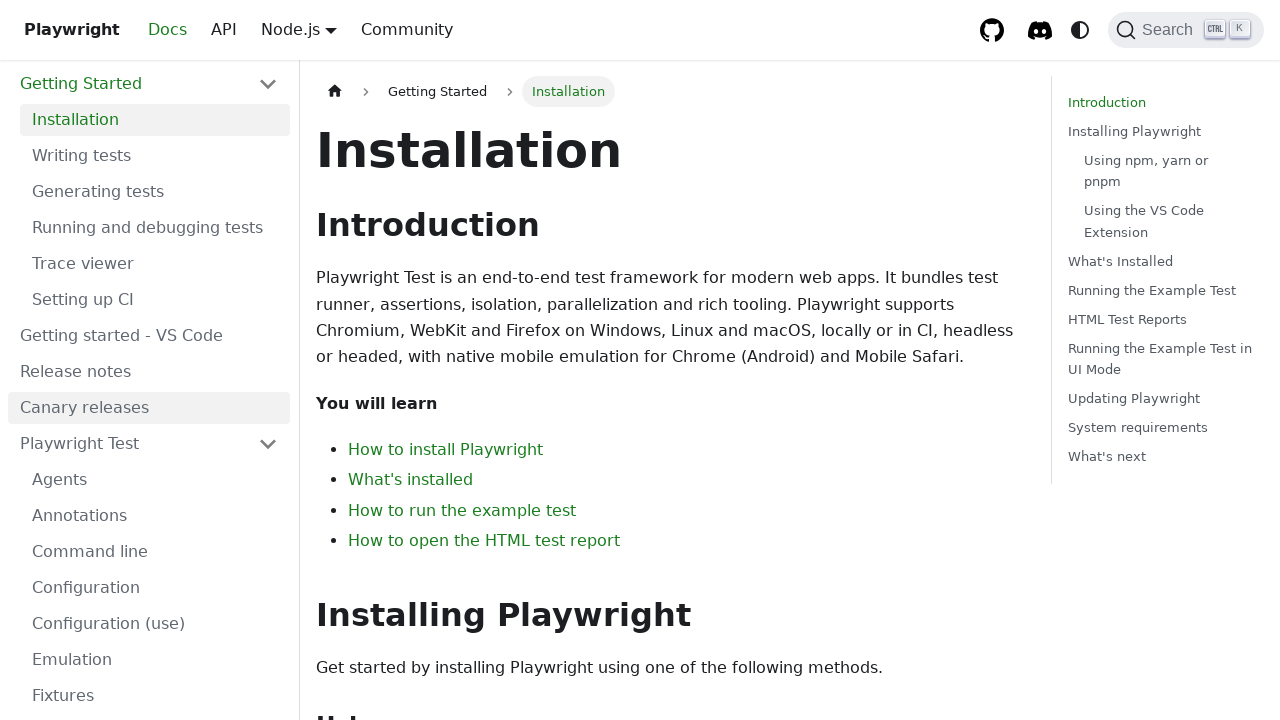

Installation heading is visible
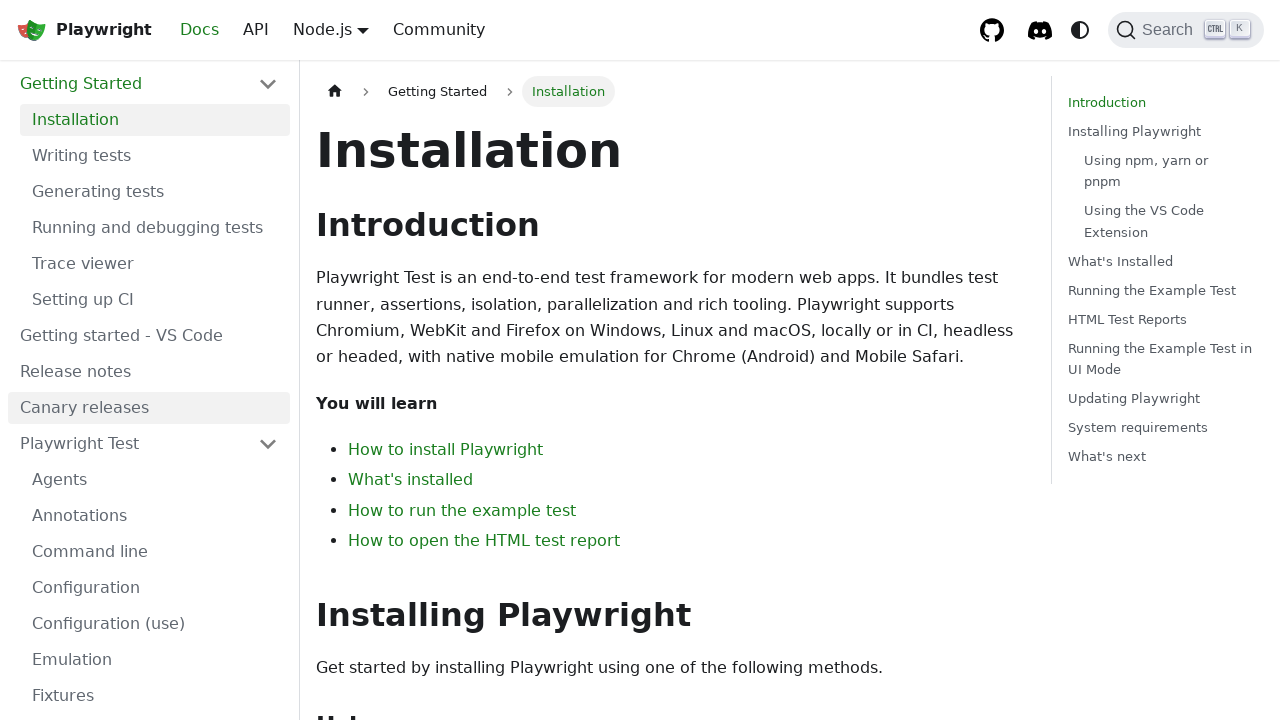

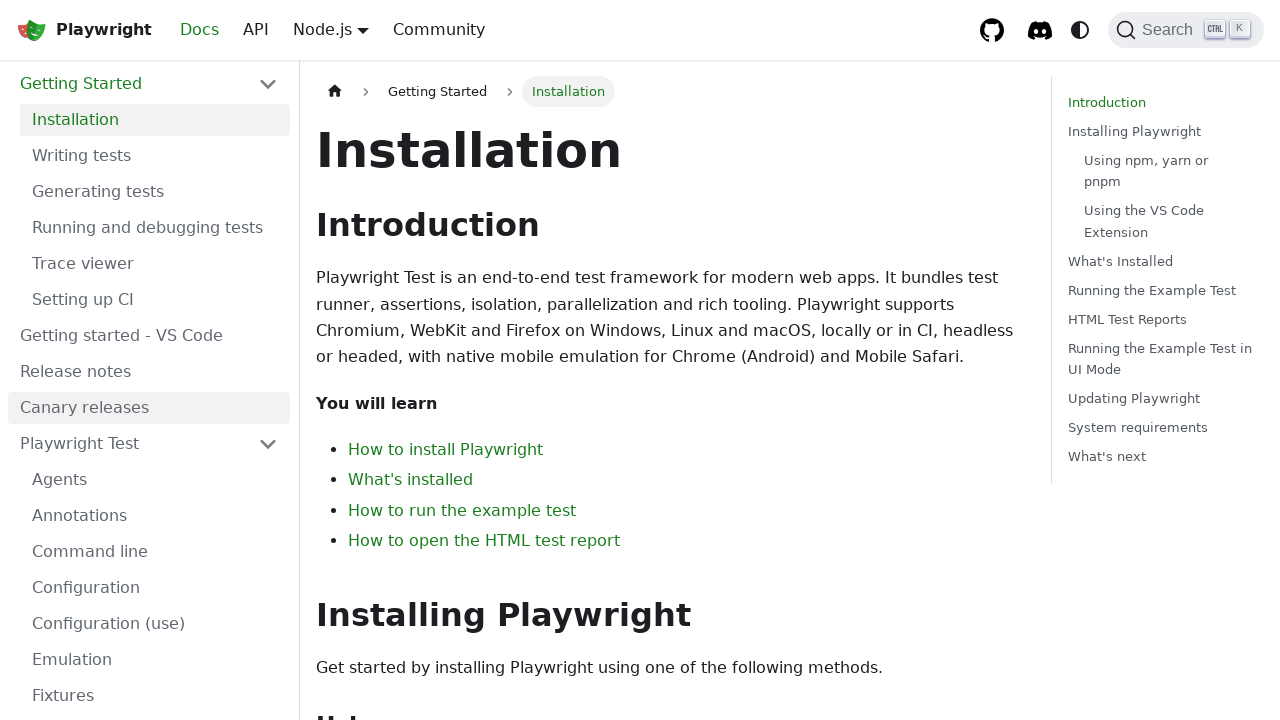